Navigates to the SpiceJet website and verifies the page loads by checking the title is present

Starting URL: https://www.spicejet.com/

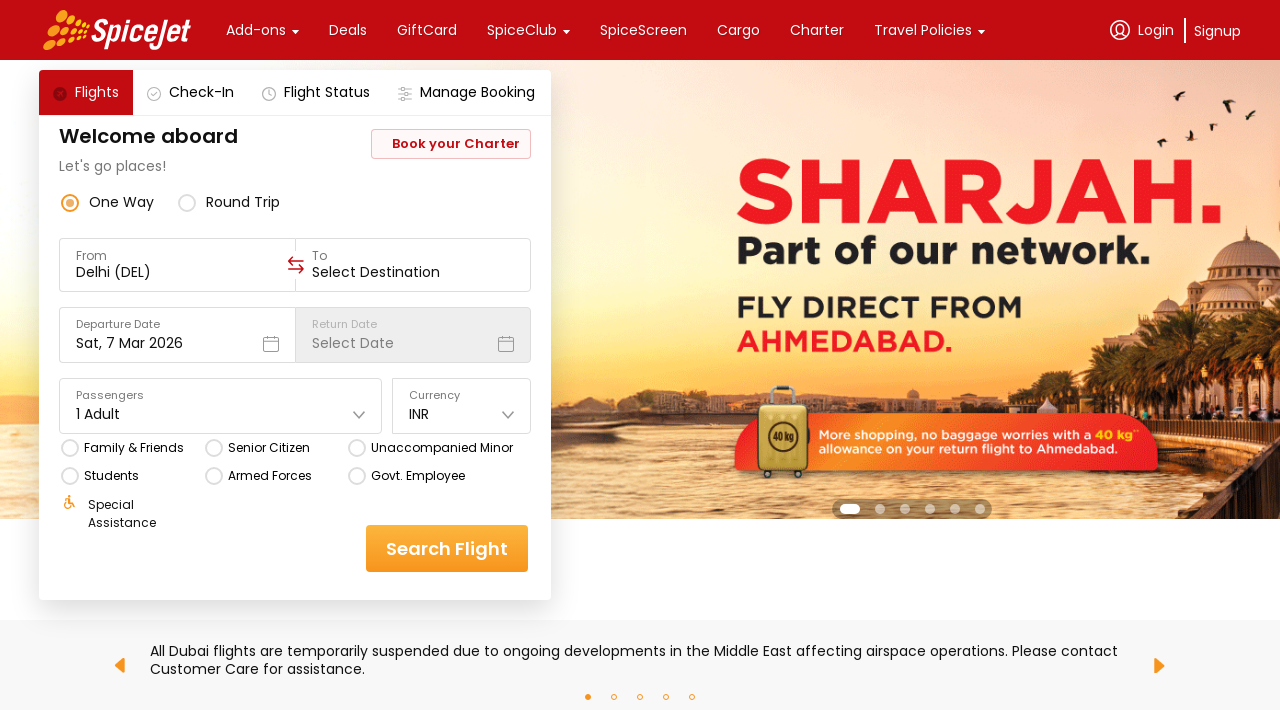

Navigated to SpiceJet website at https://www.spicejet.com/
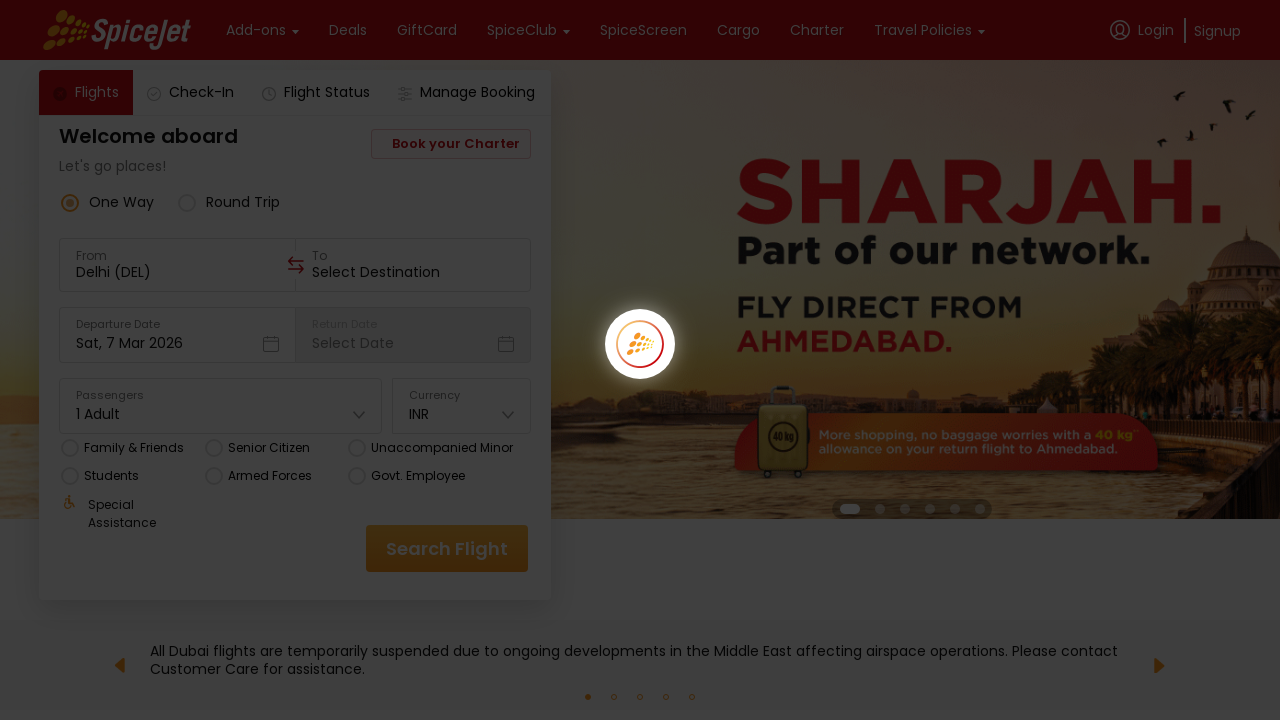

Page DOM content loaded
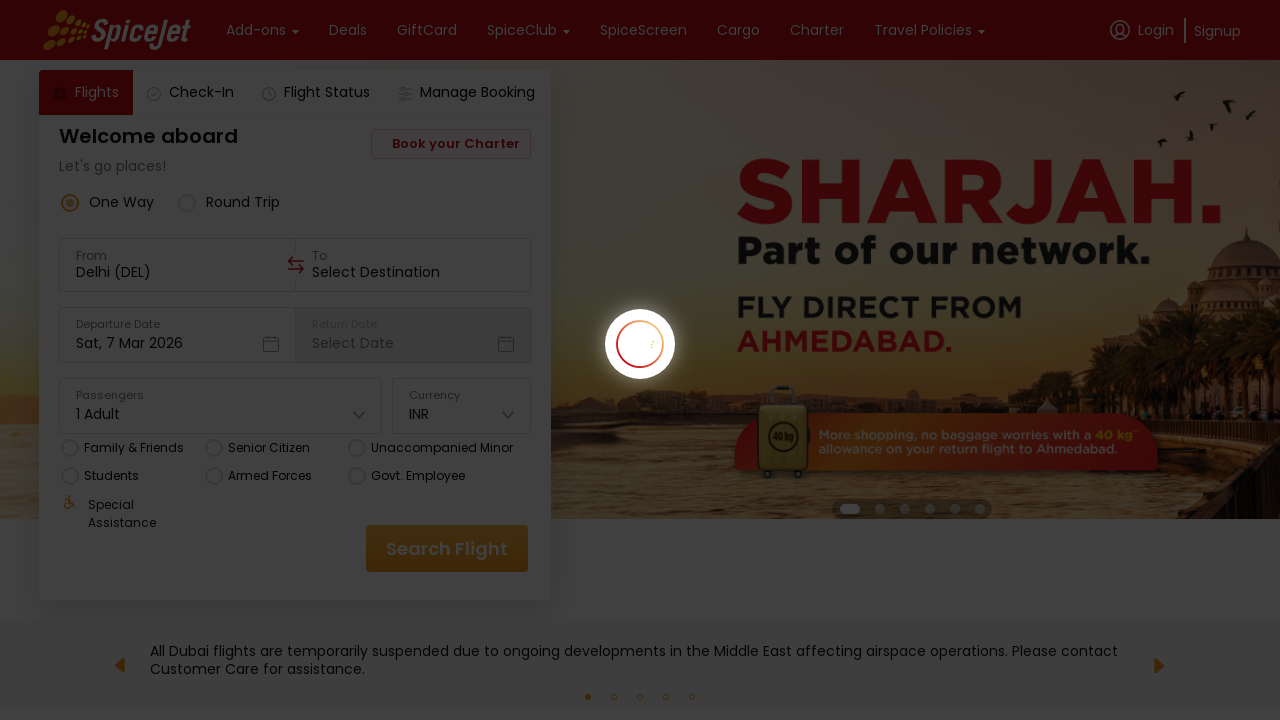

Verified page title is present: 'SpiceJet - Flight Booking for Domestic and International, Cheap Air Tickets'
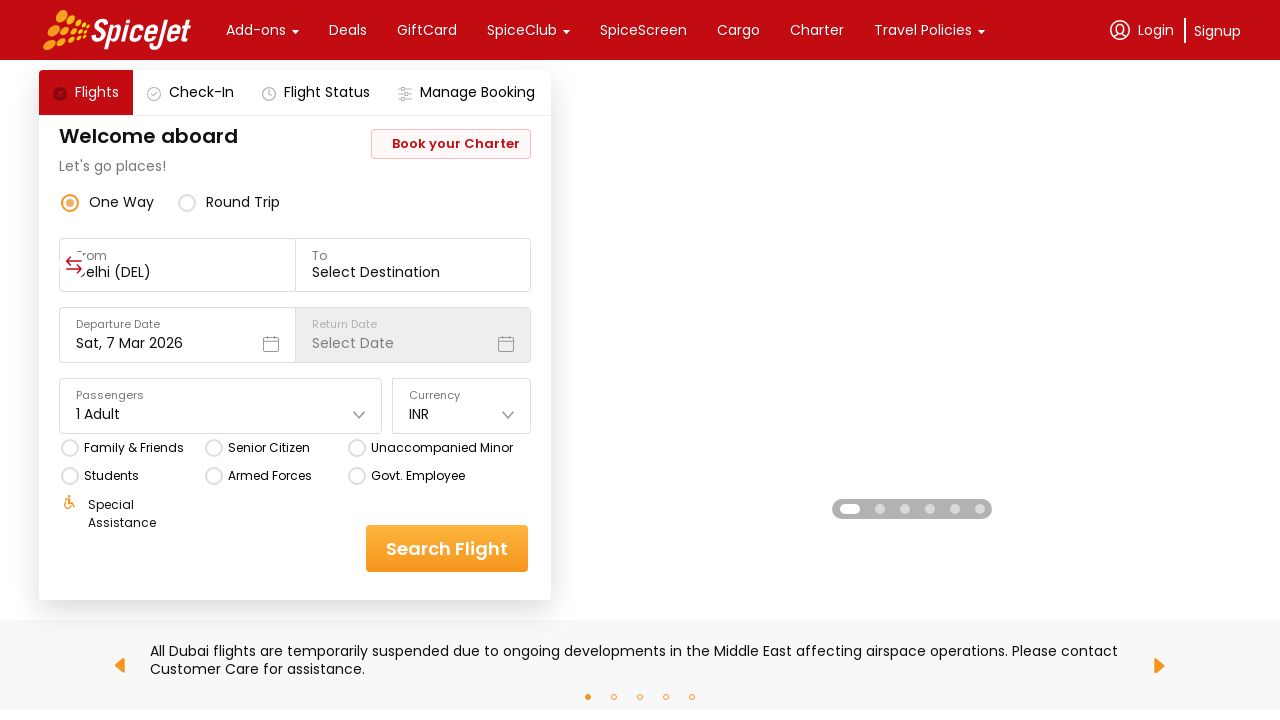

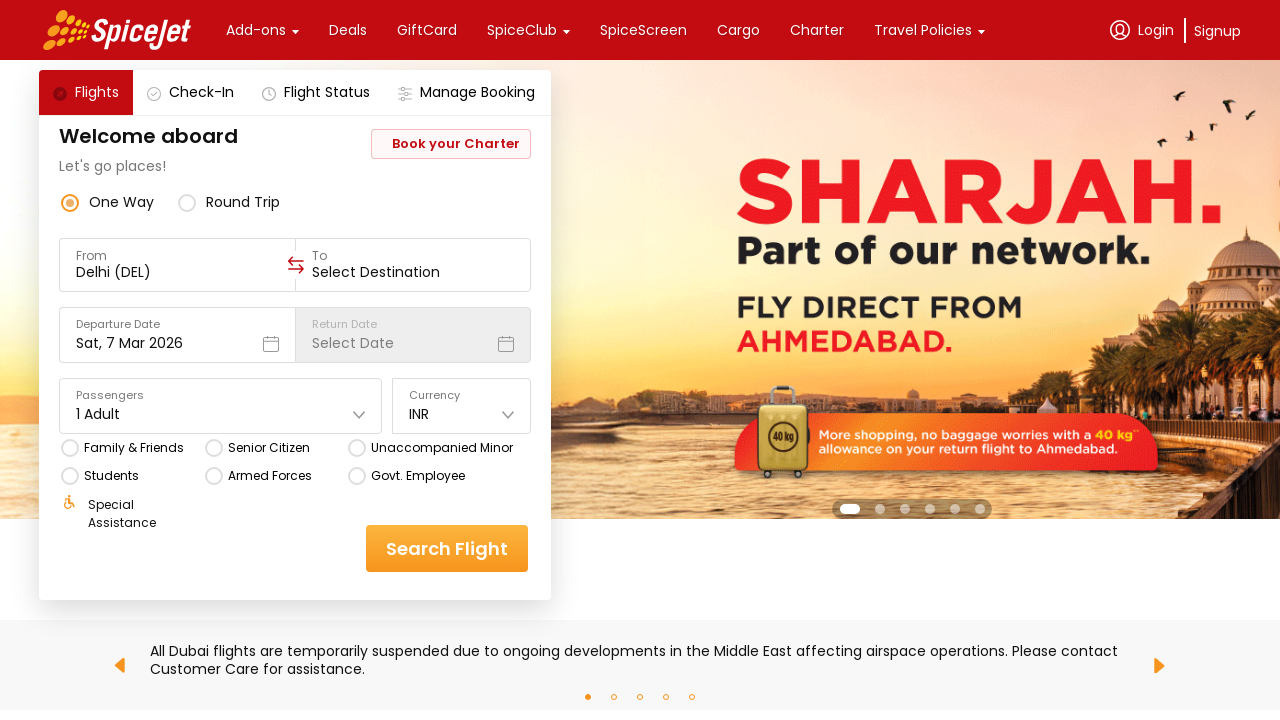